Tests a registration form by filling in first name, last name, and email fields, then submitting the form and verifying the success message is displayed.

Starting URL: http://suninjuly.github.io/registration1.html

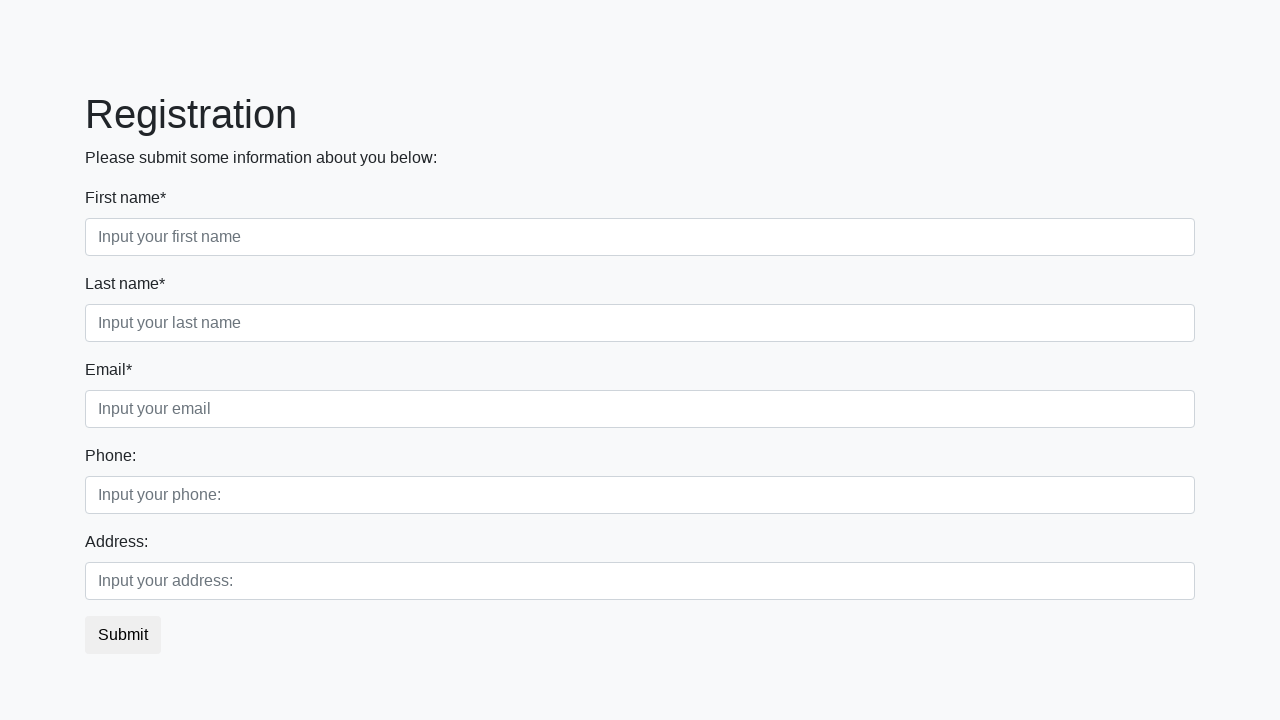

Filled first name field with 'Ivan' on input
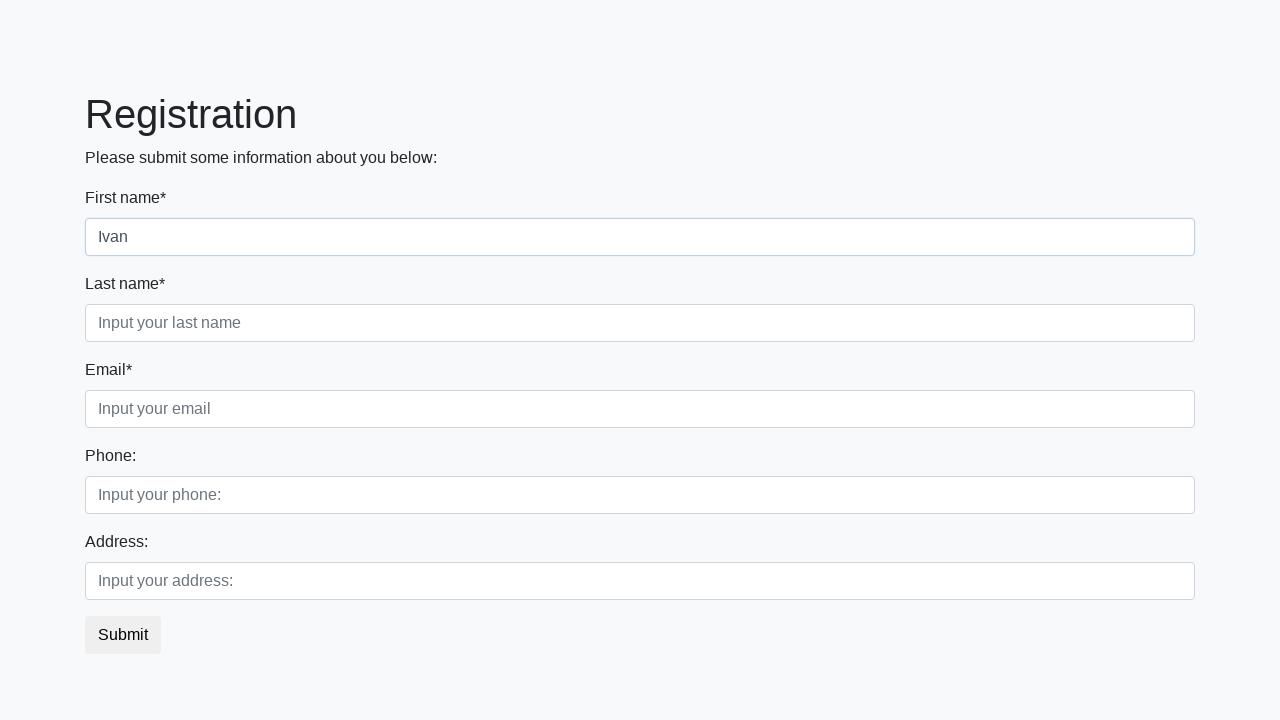

Filled last name field with 'Petrov' on [placeholder='Input your last name']
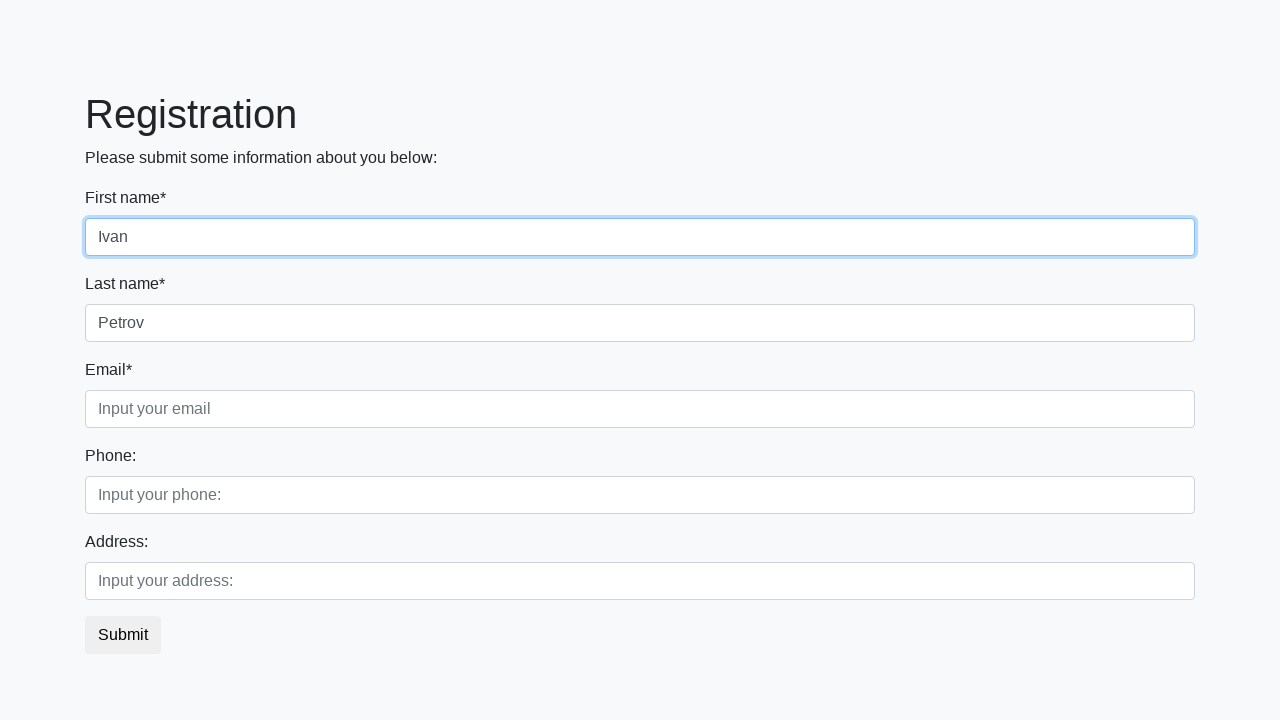

Filled email field with 'a@mail.ru' on .form-control.third
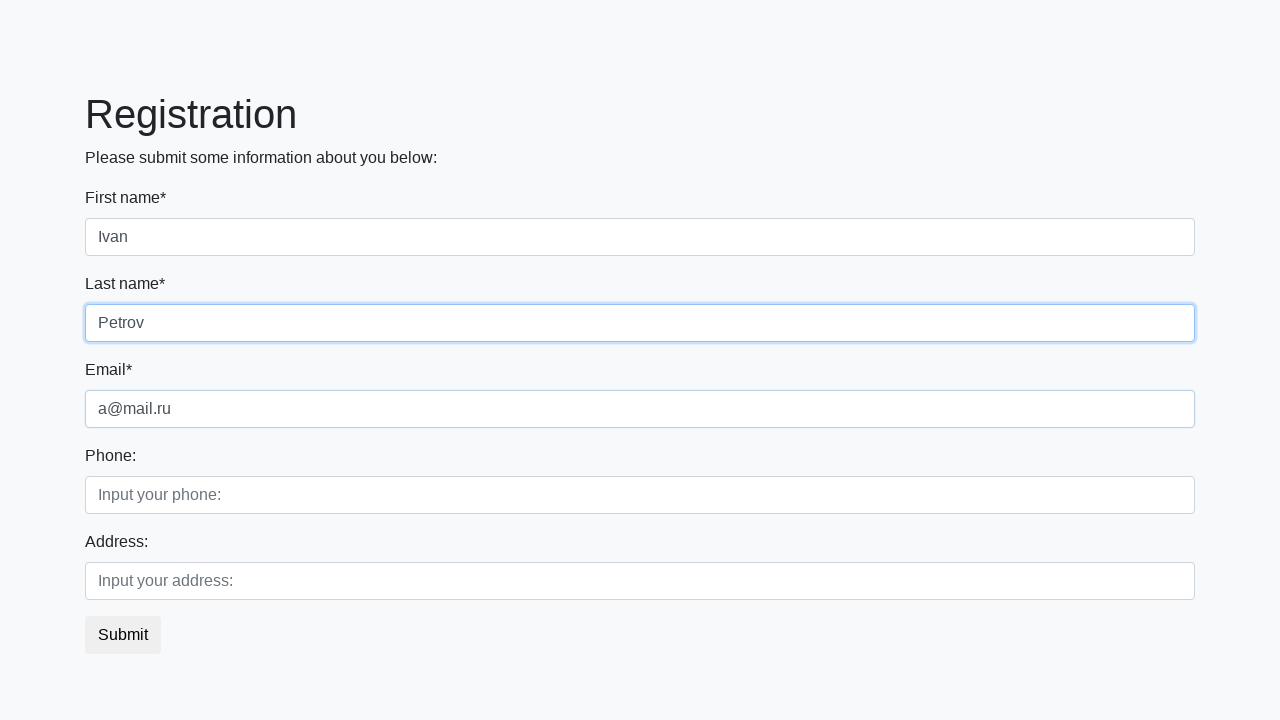

Clicked submit button to register at (123, 635) on button.btn
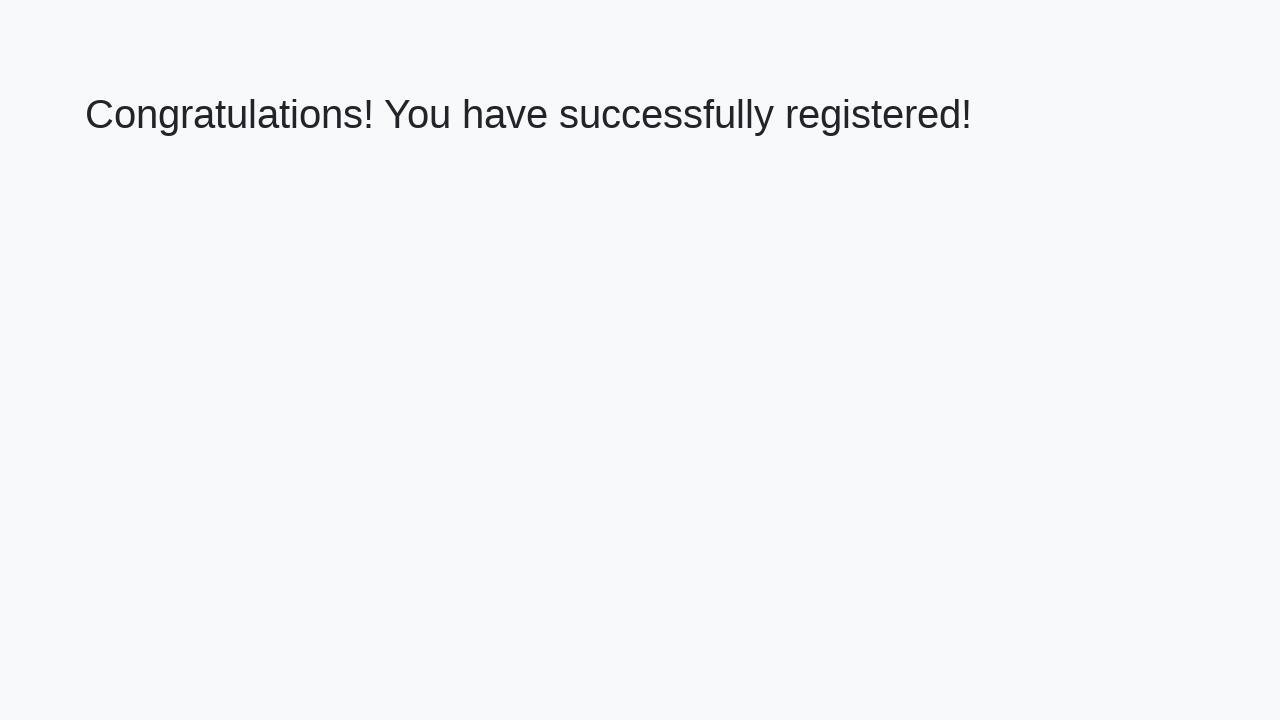

Success message heading loaded
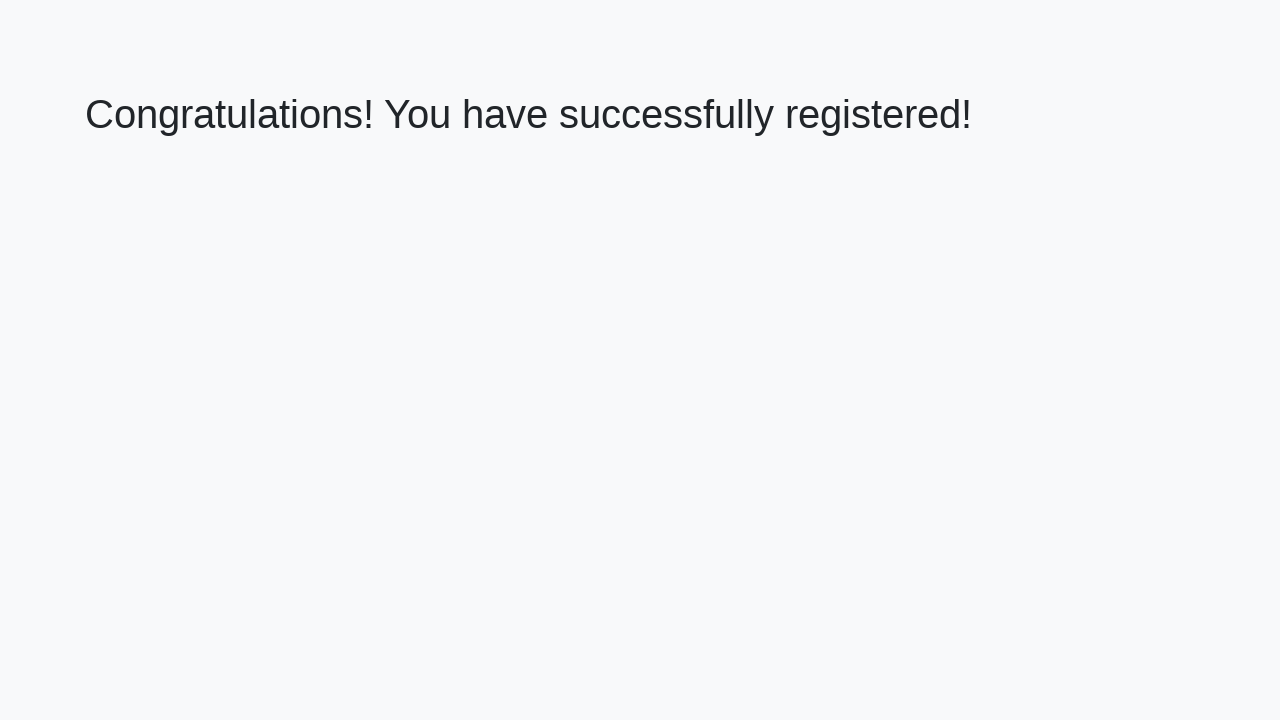

Retrieved success message text
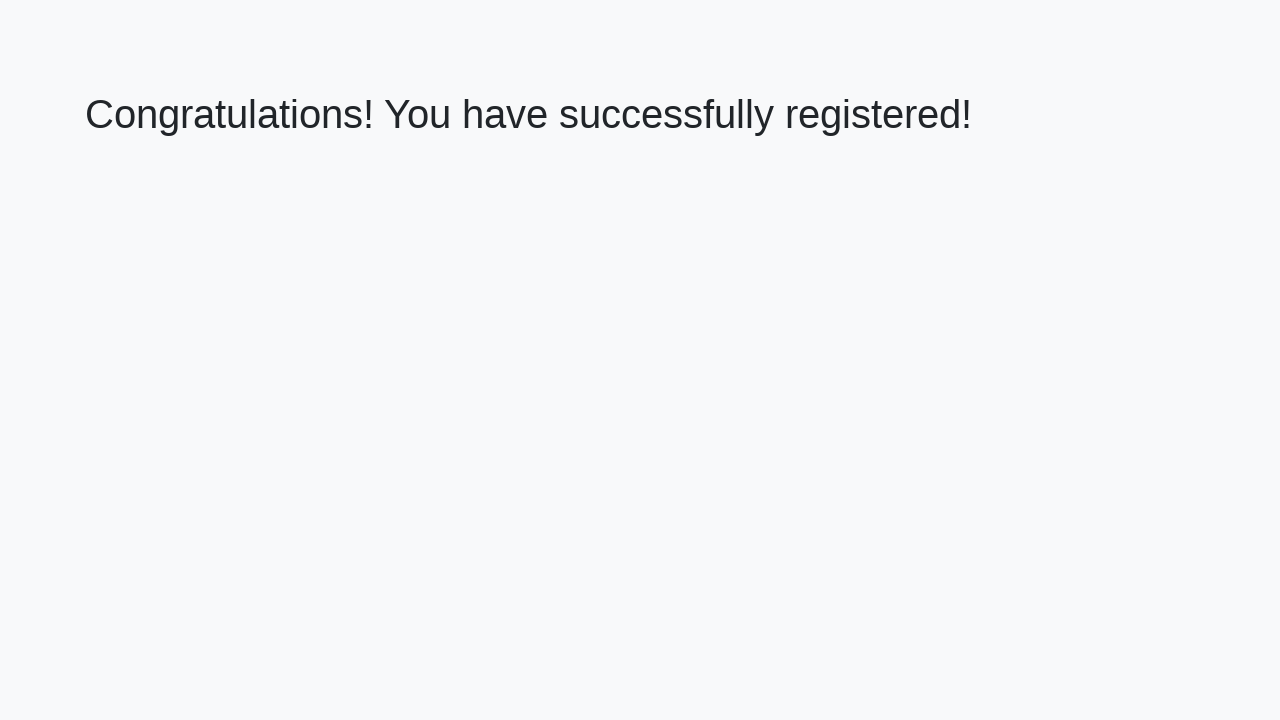

Verified success message: 'Congratulations! You have successfully registered!'
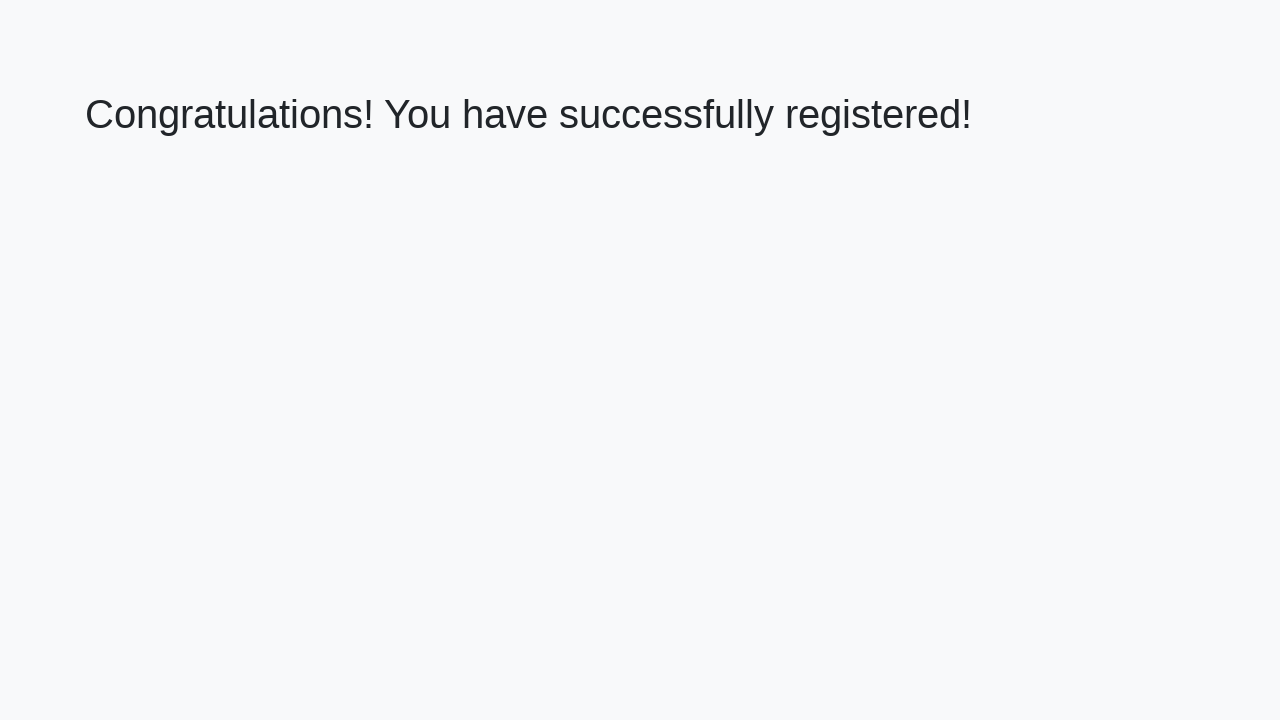

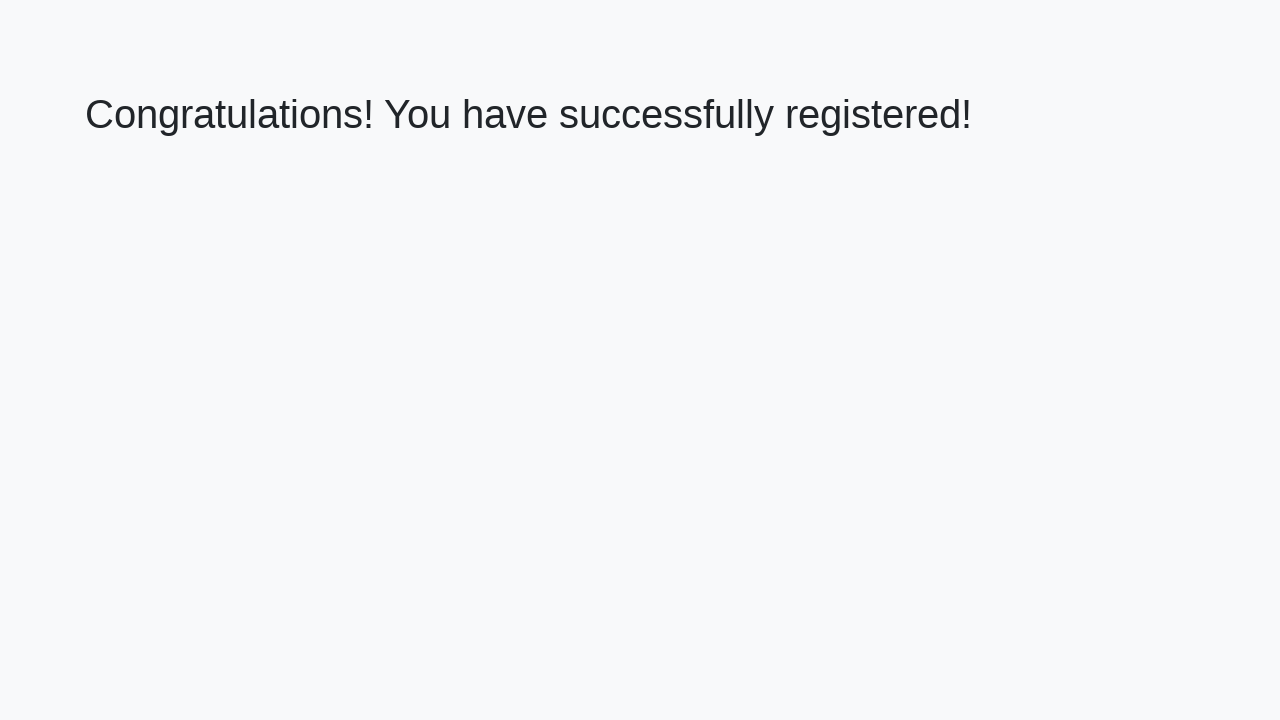